Tests user registration with mismatched passwords, verifying that an error message is displayed when password and confirmation password don't match.

Starting URL: https://alarcosj.esi.uclm.es/examplesfortesting

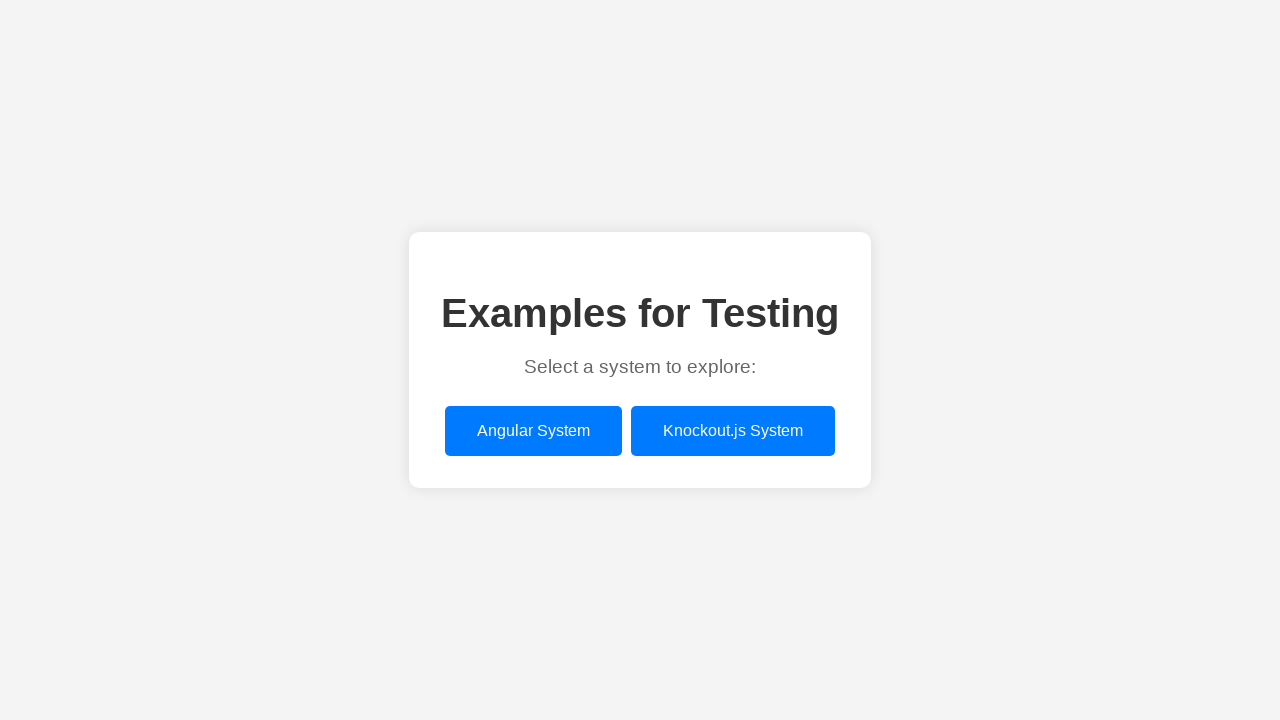

Waited for Angular link to be visible
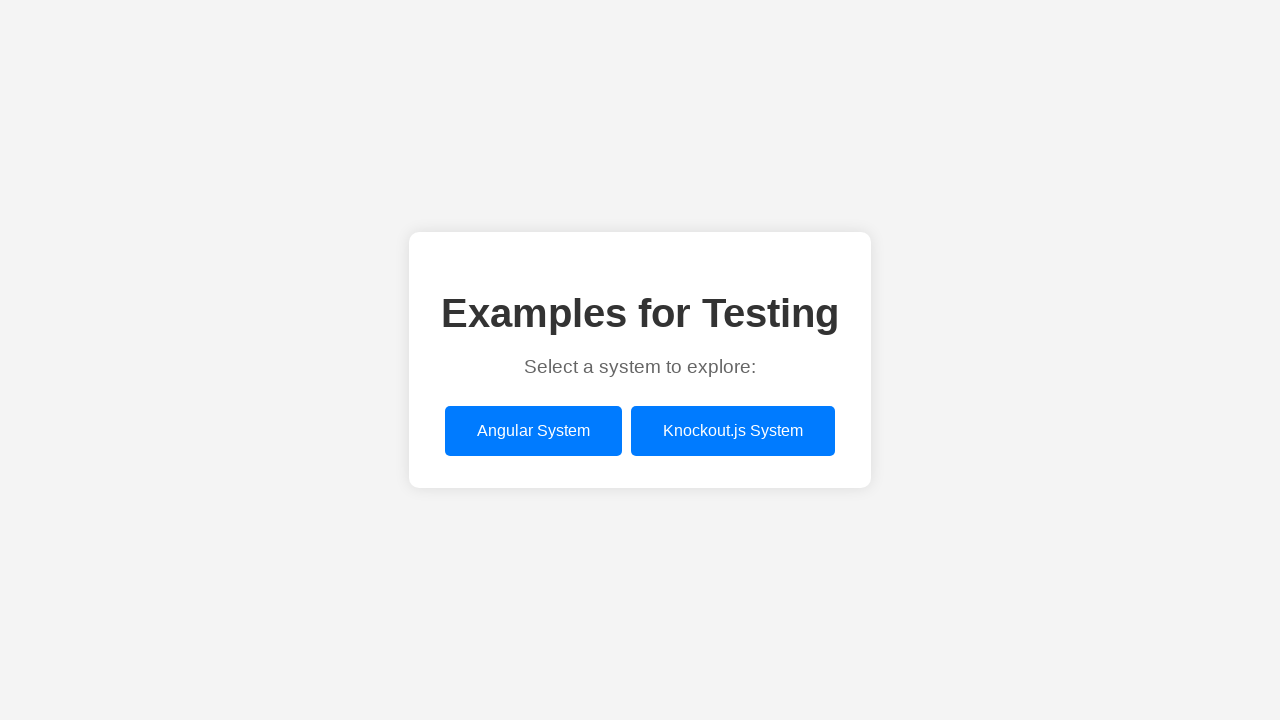

Clicked on Angular link to navigate to Angular app at (534, 431) on xpath=/html/body/div/div/a[1]
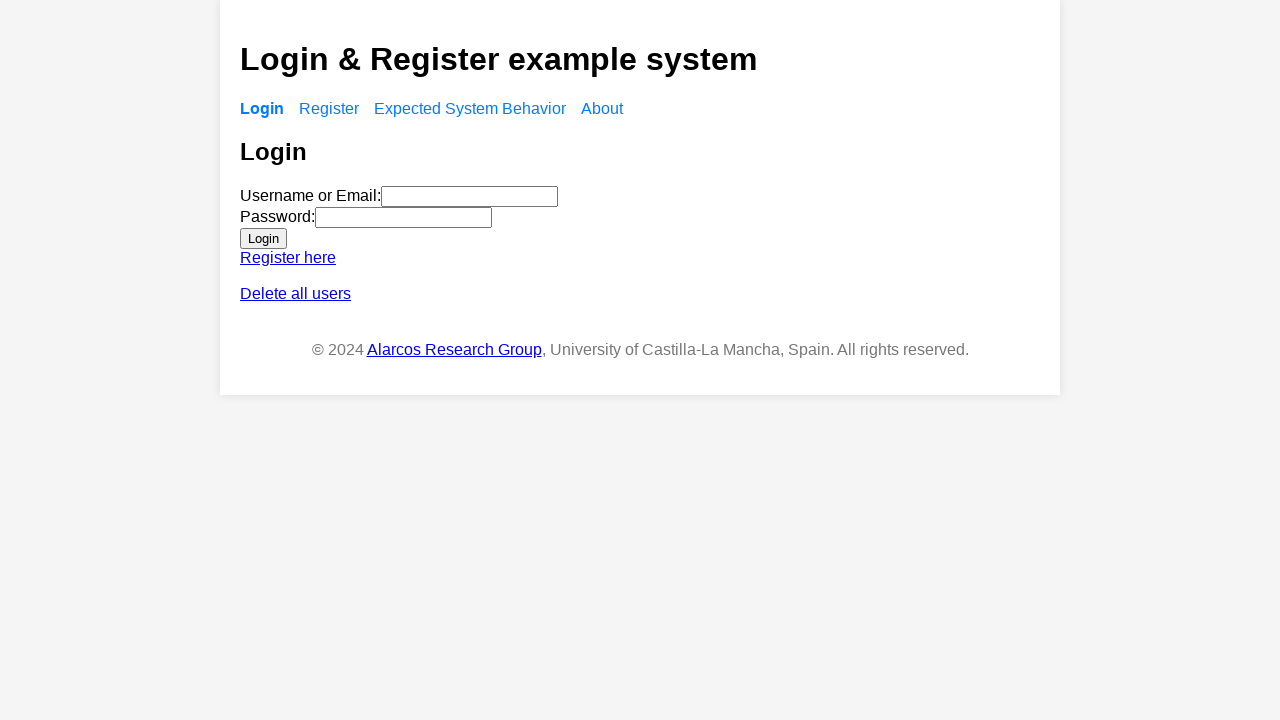

Waited for Register link to be visible in navigation
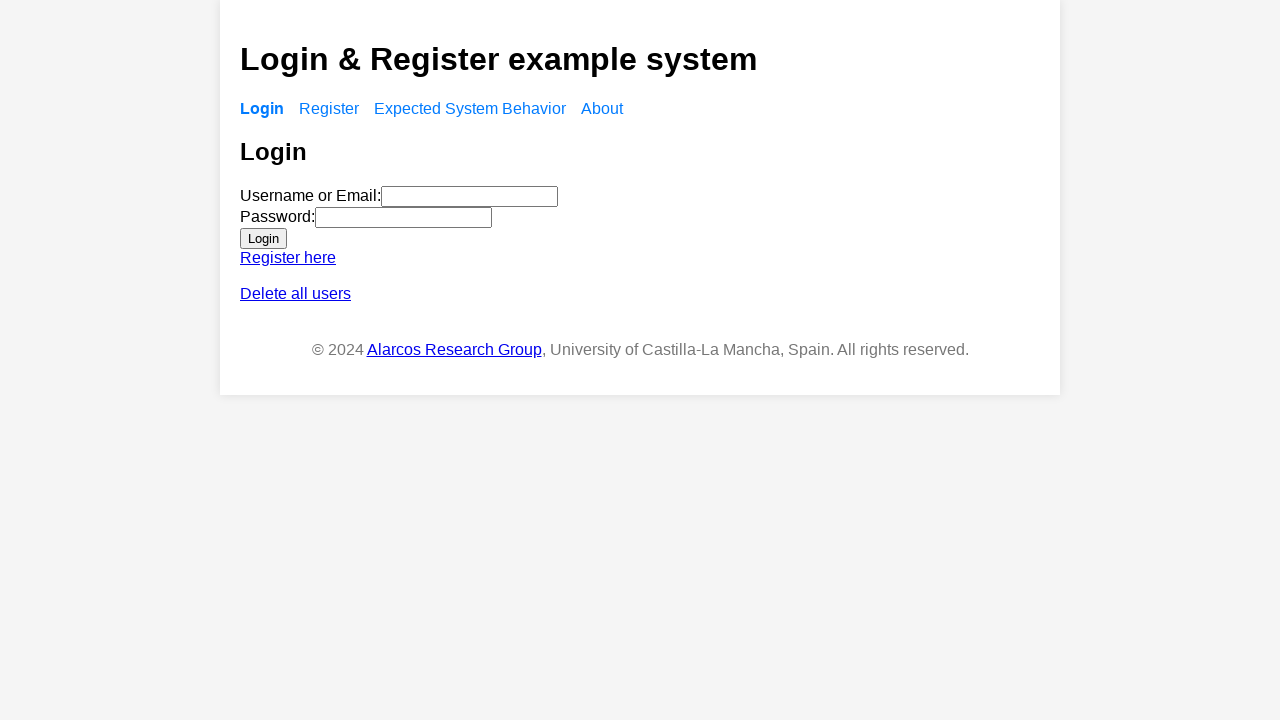

Clicked on Register link in navigation at (329, 108) on xpath=/html/body/app-root/div/header/nav/ul/li[2]/a
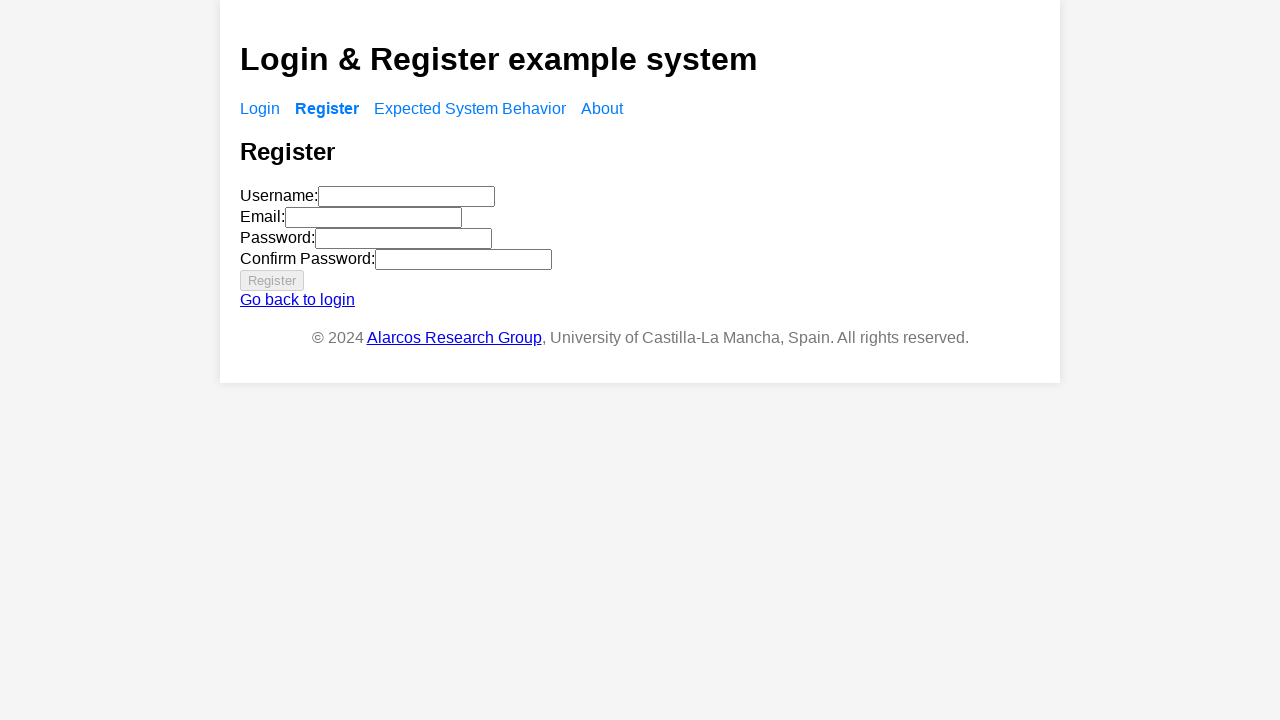

Waited for registration form to be visible
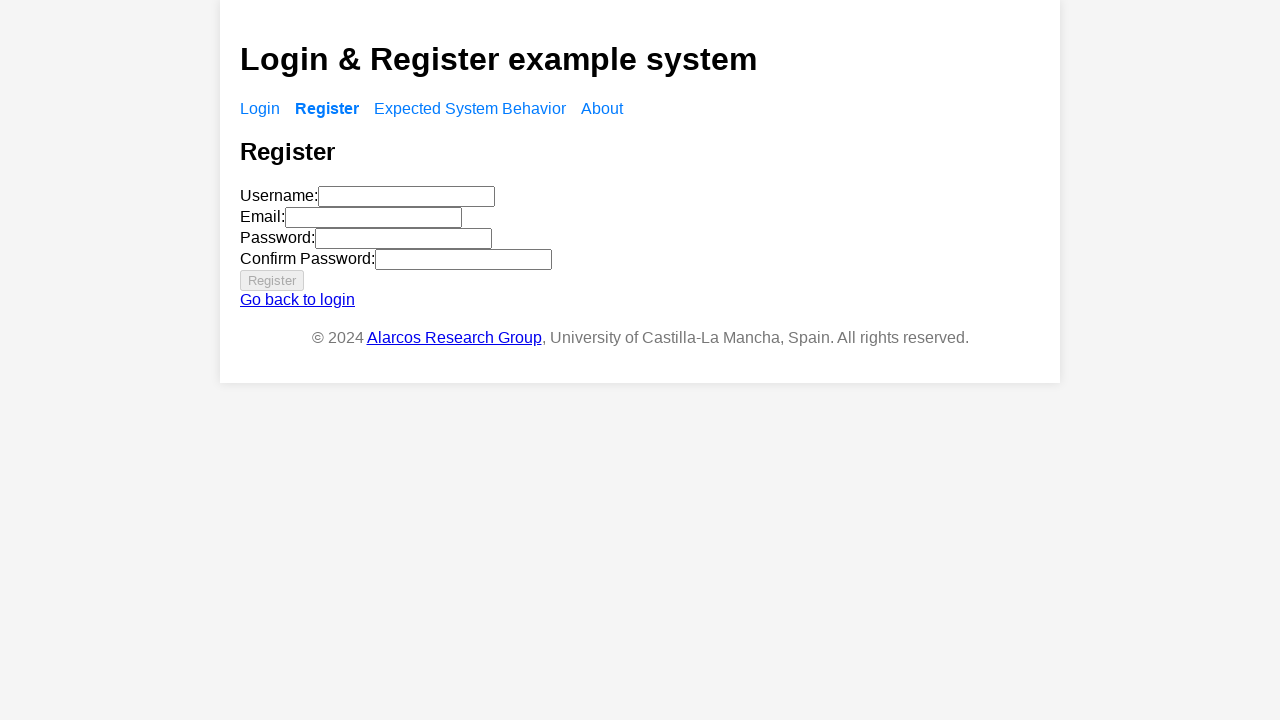

Filled in name field with 'Roberto' on xpath=/html/body/app-root/div/main/app-register/form/div[1]/input
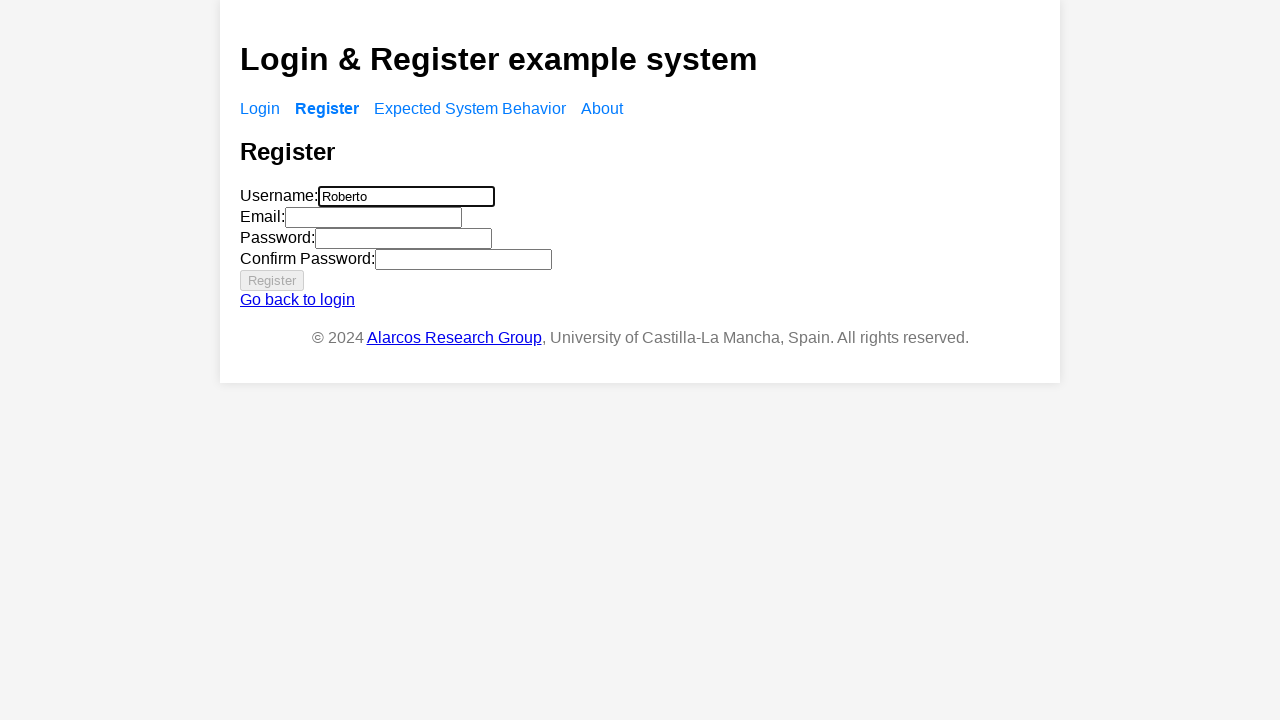

Filled in email field with 'roberto@example.com' on xpath=/html/body/app-root/div/main/app-register/form/div[2]/input
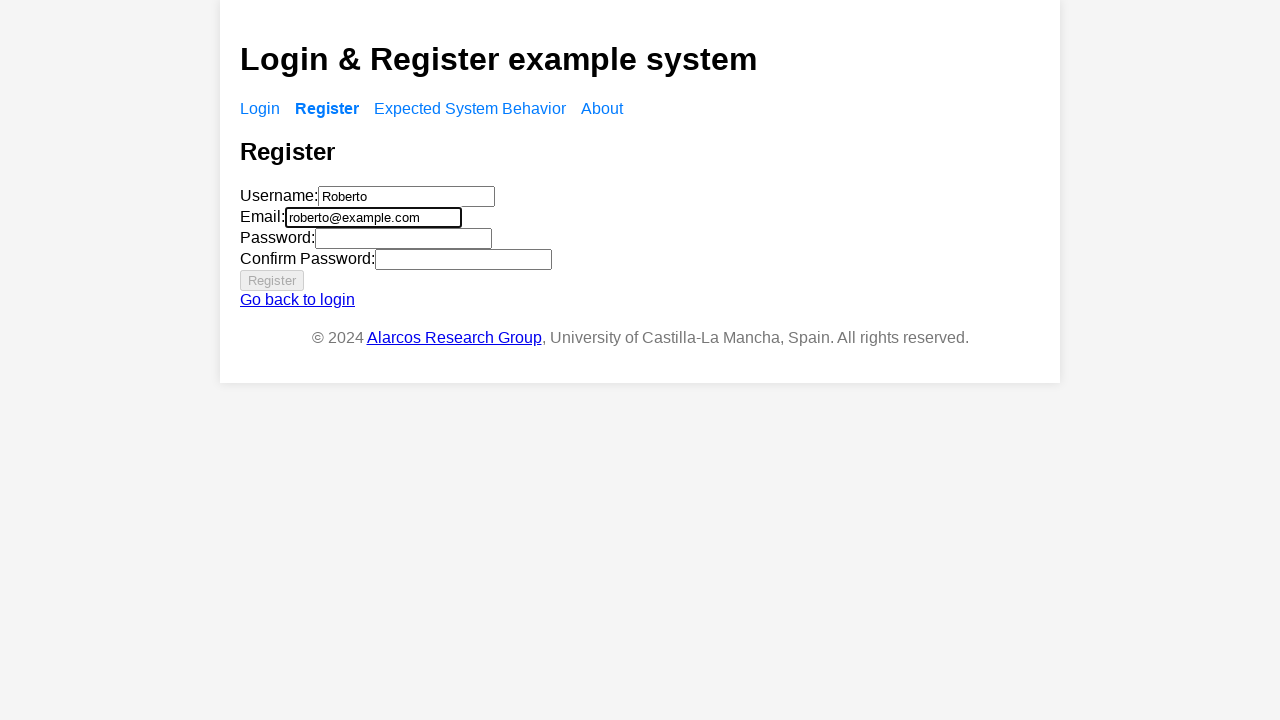

Filled in password field with 'Roberto123' on xpath=/html/body/app-root/div/main/app-register/form/div[3]/input
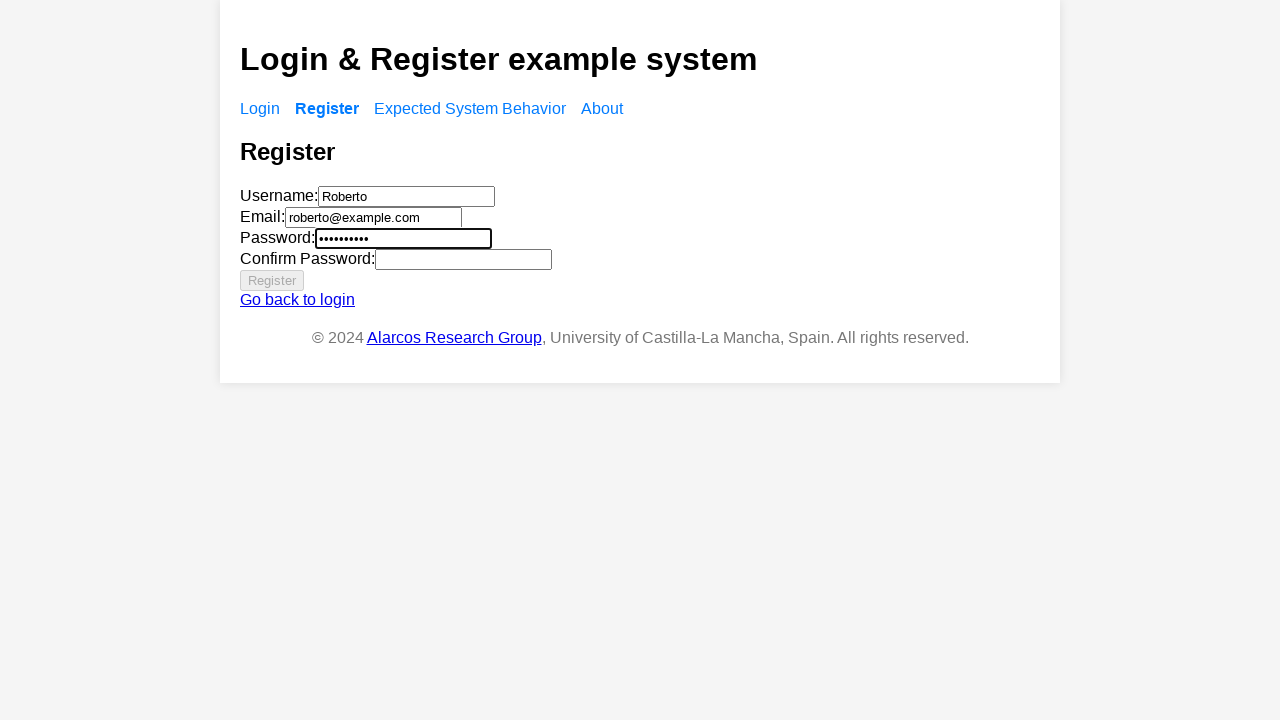

Filled in password confirmation field with mismatched password 'Roberto1234' on xpath=/html/body/app-root/div/main/app-register/form/div[4]/input
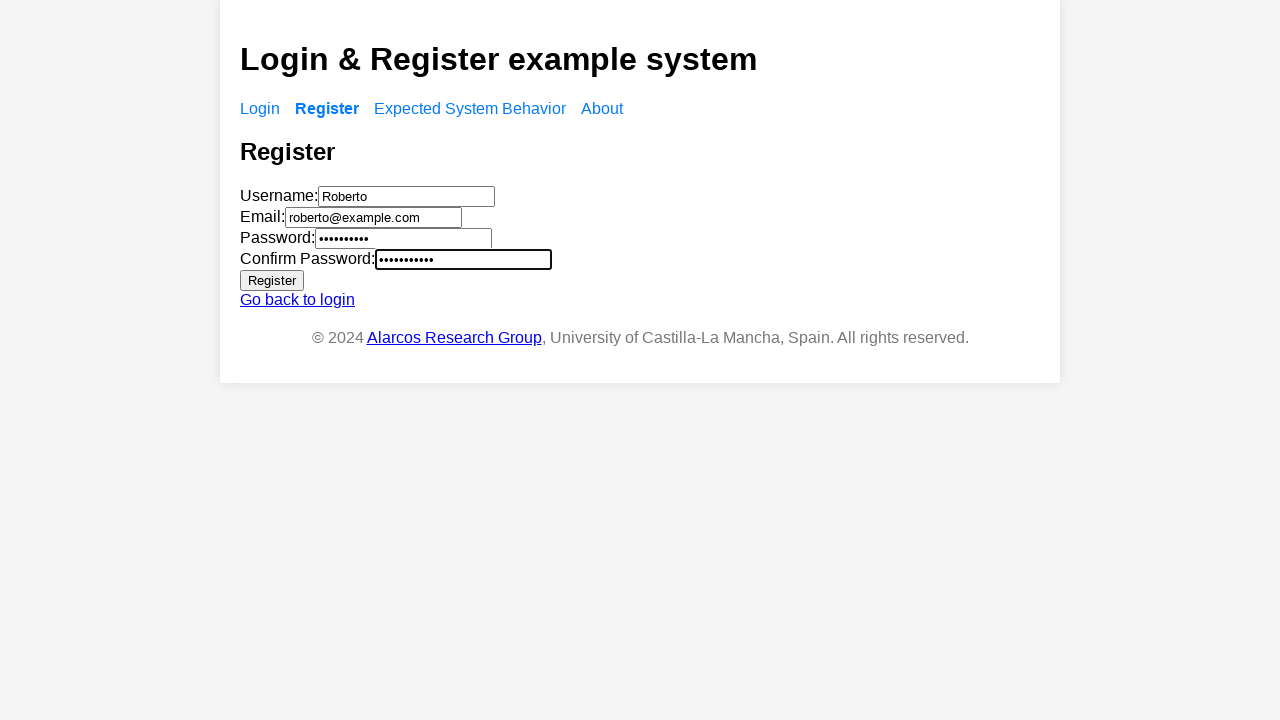

Clicked submit button to register at (272, 280) on button
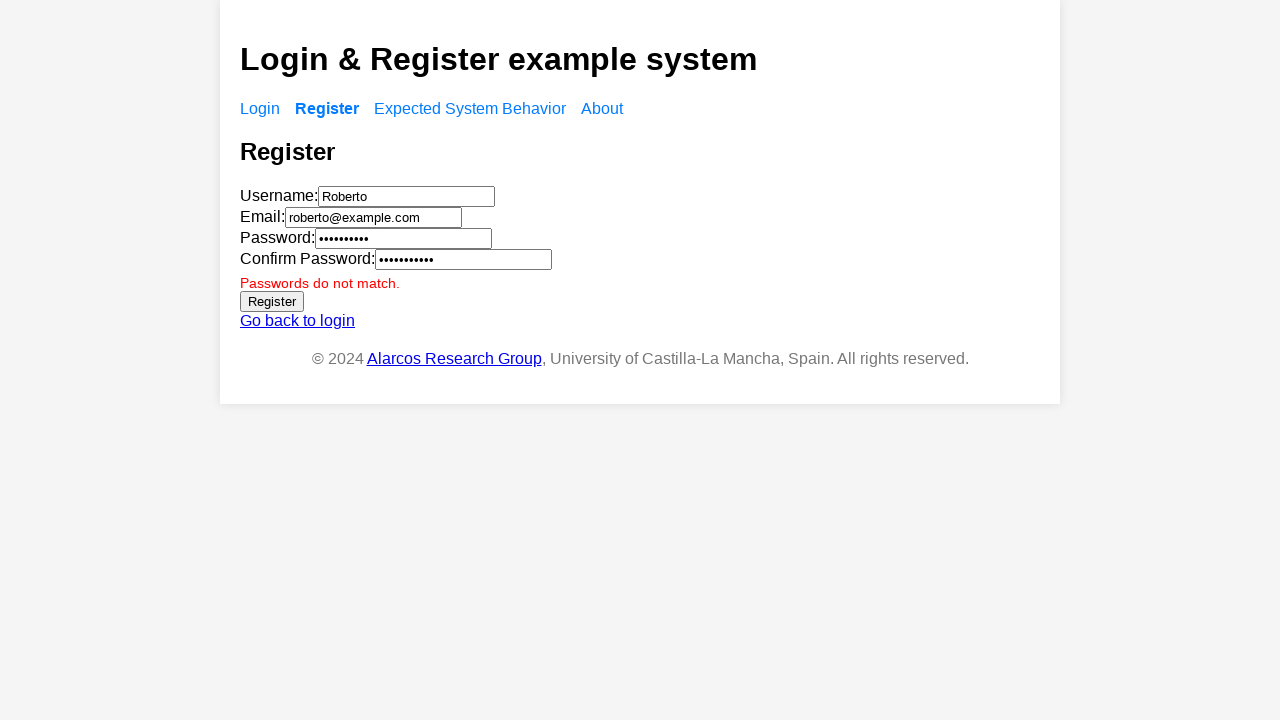

Error message about password mismatch appeared
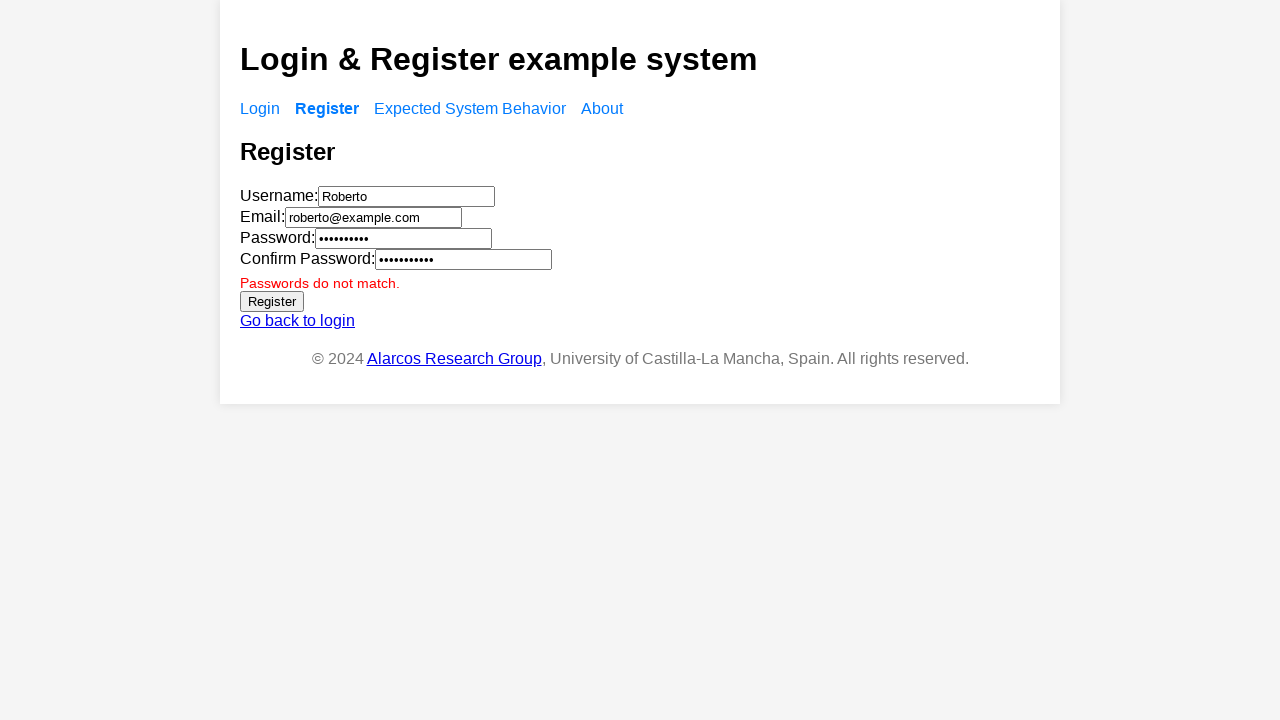

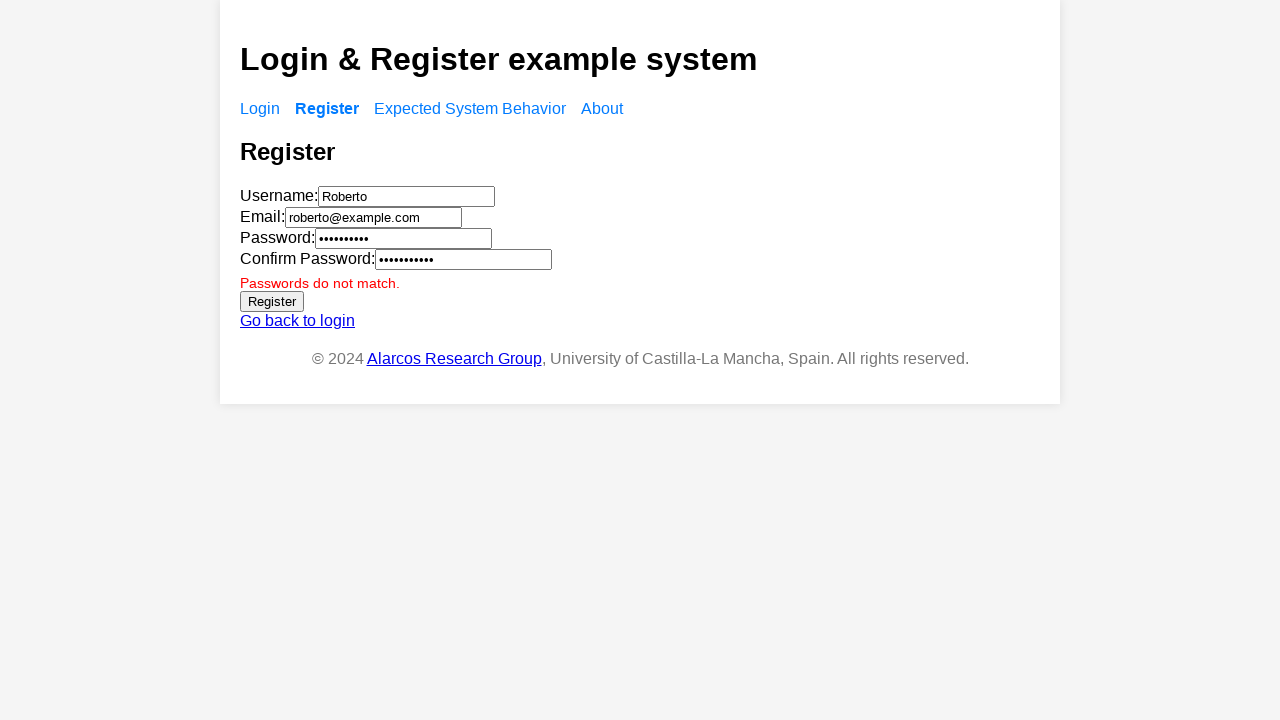